Tests browser window handling by clicking a Twitter link that opens a new window/tab, switching to the child window, verifying its URL, then switching back to the parent window.

Starting URL: https://opensource-demo.orangehrmlive.com/web/index.php/auth/login

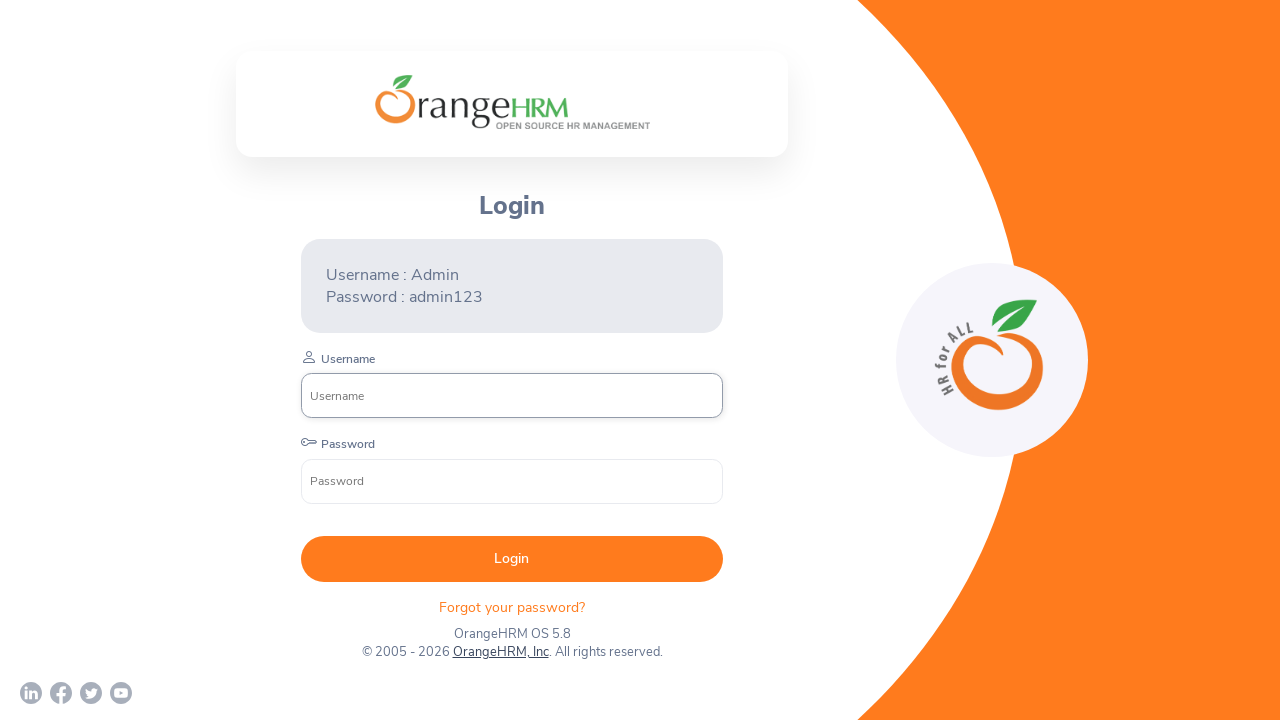

Waited for page to load (networkidle)
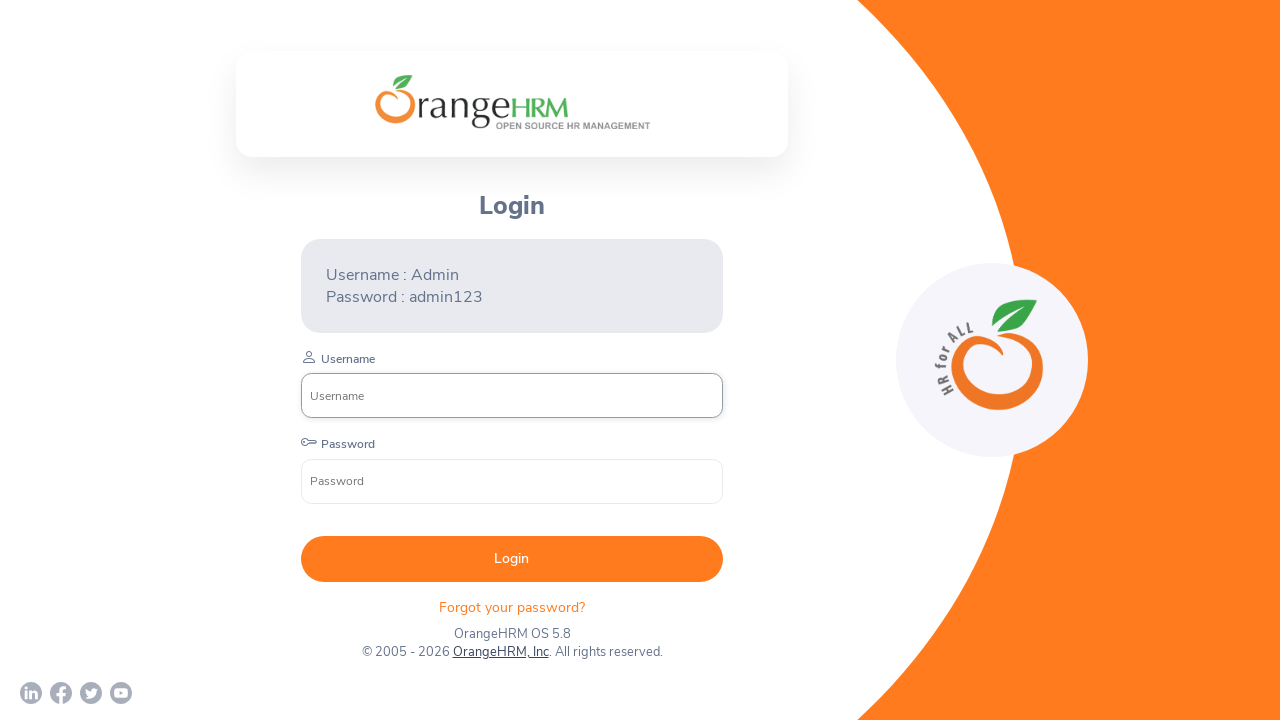

Clicked Twitter link to open new window/tab at (91, 693) on a[href*='twitter']
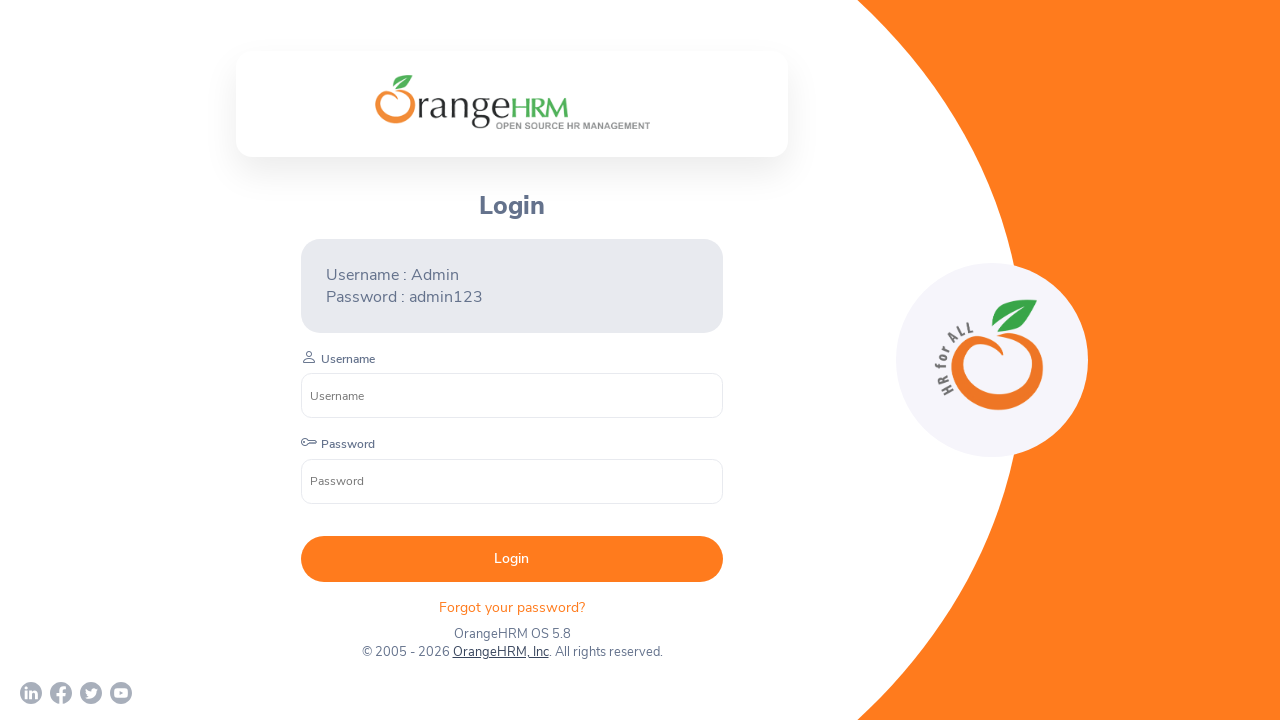

Captured child window/tab
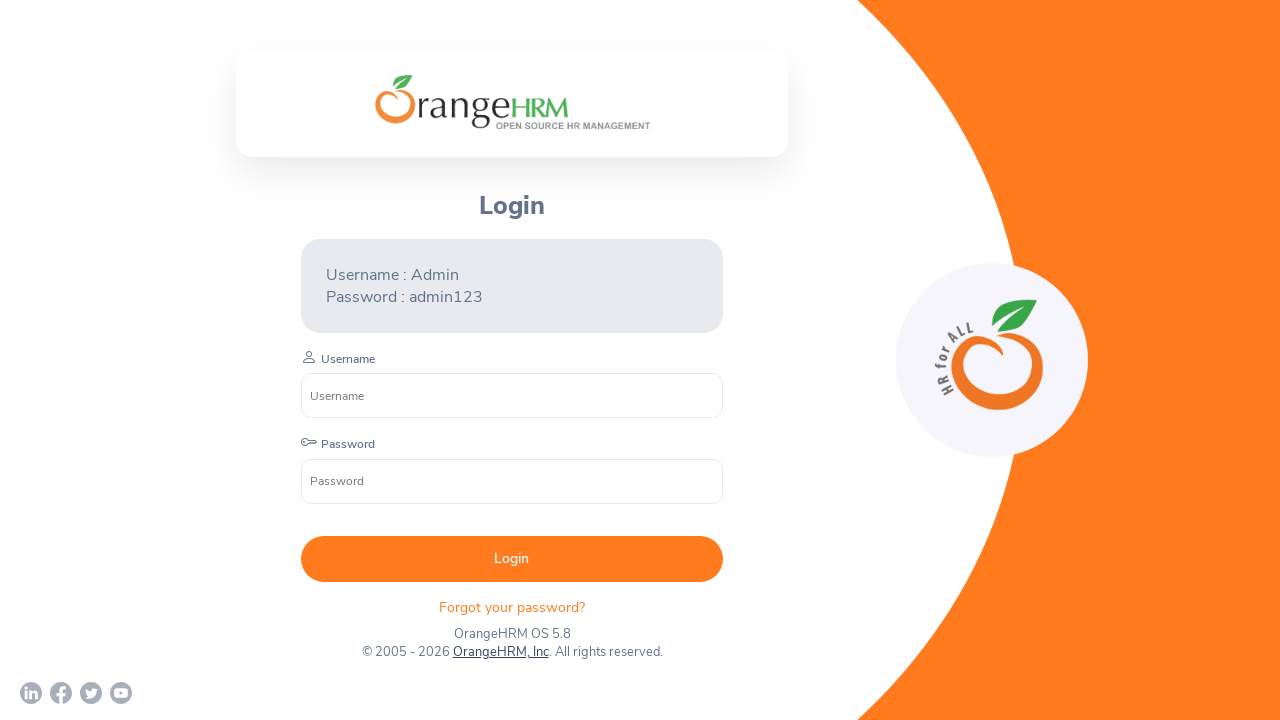

Child window loaded (domcontentloaded)
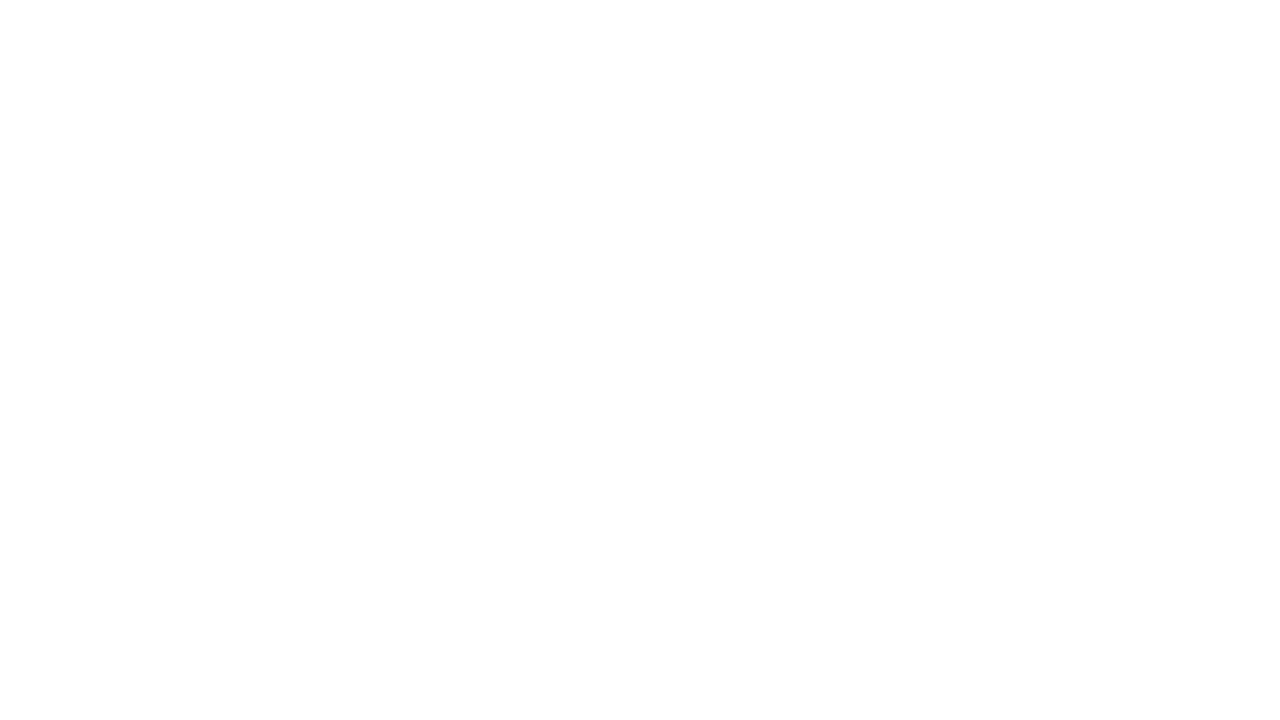

Verified child window URL: chrome-error://chromewebdata/
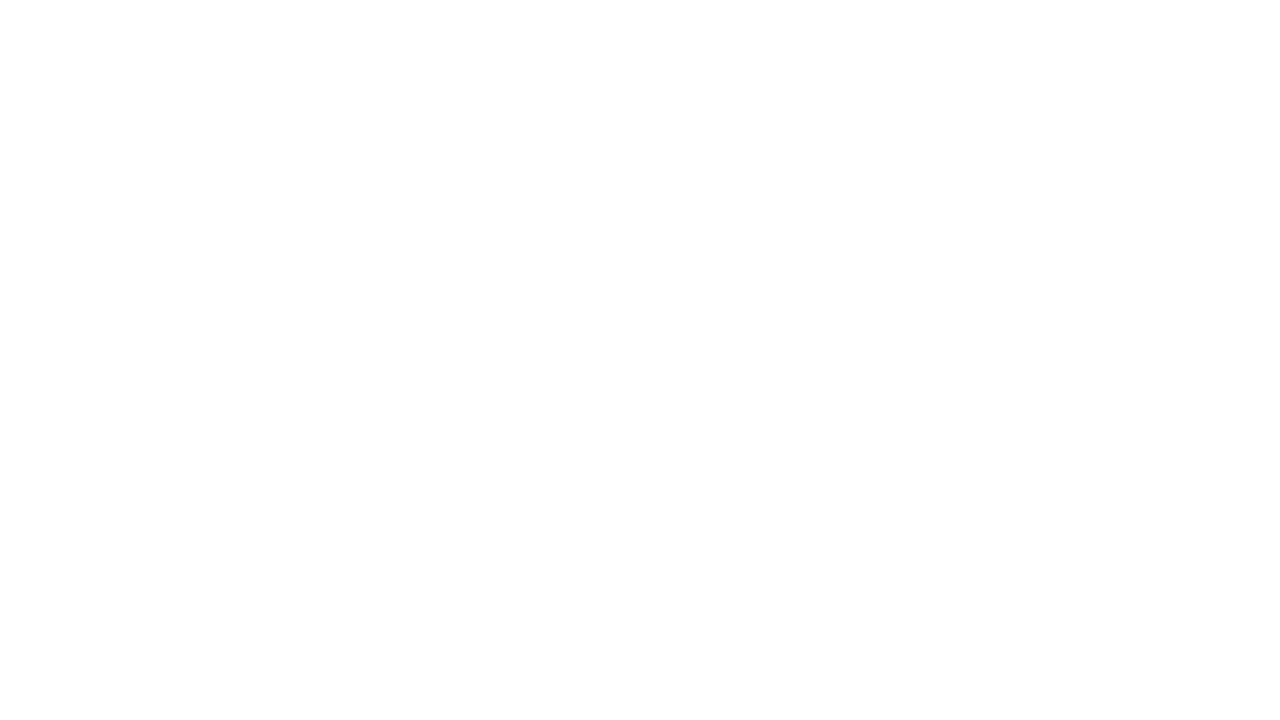

Verified parent window URL: https://opensource-demo.orangehrmlive.com/web/index.php/auth/login
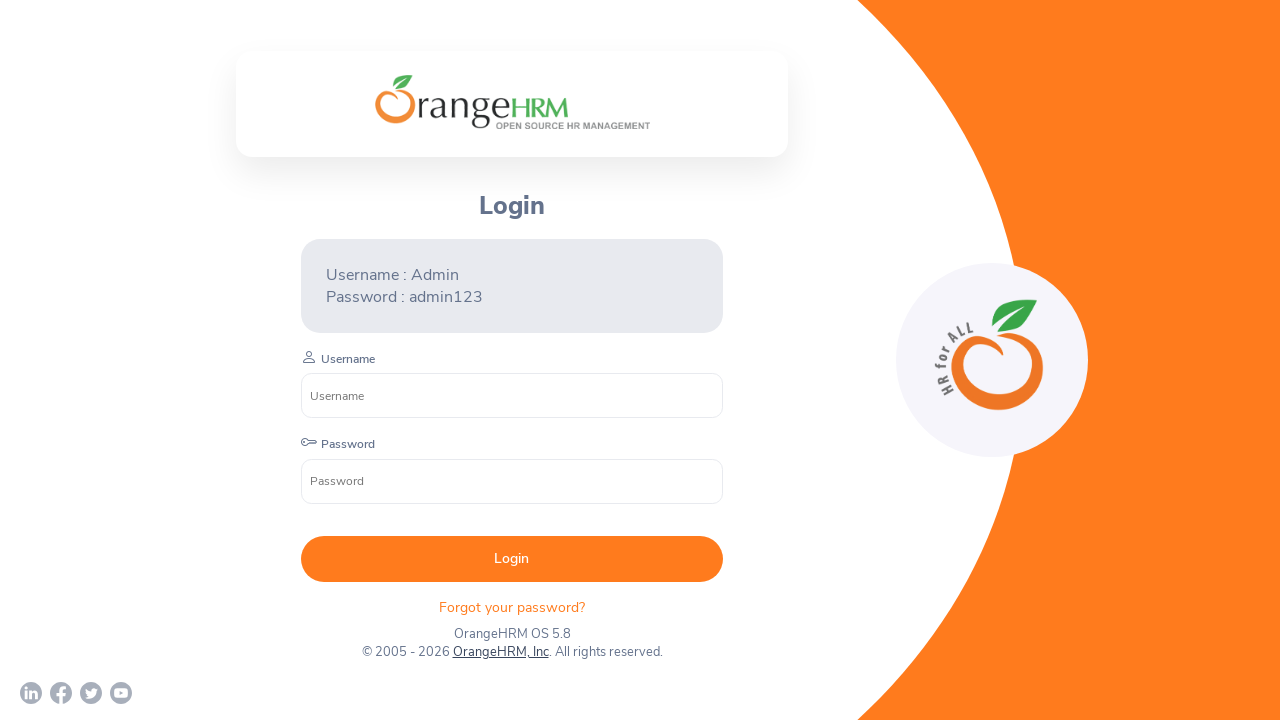

Closed child window/tab
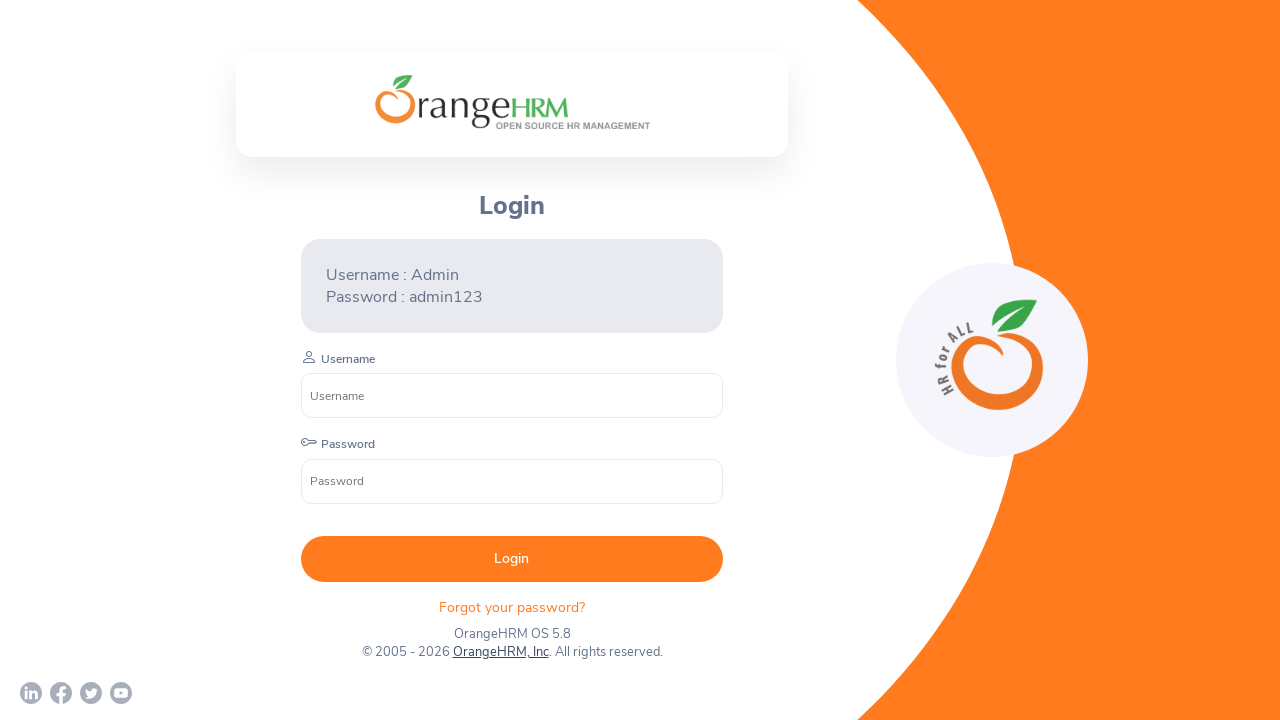

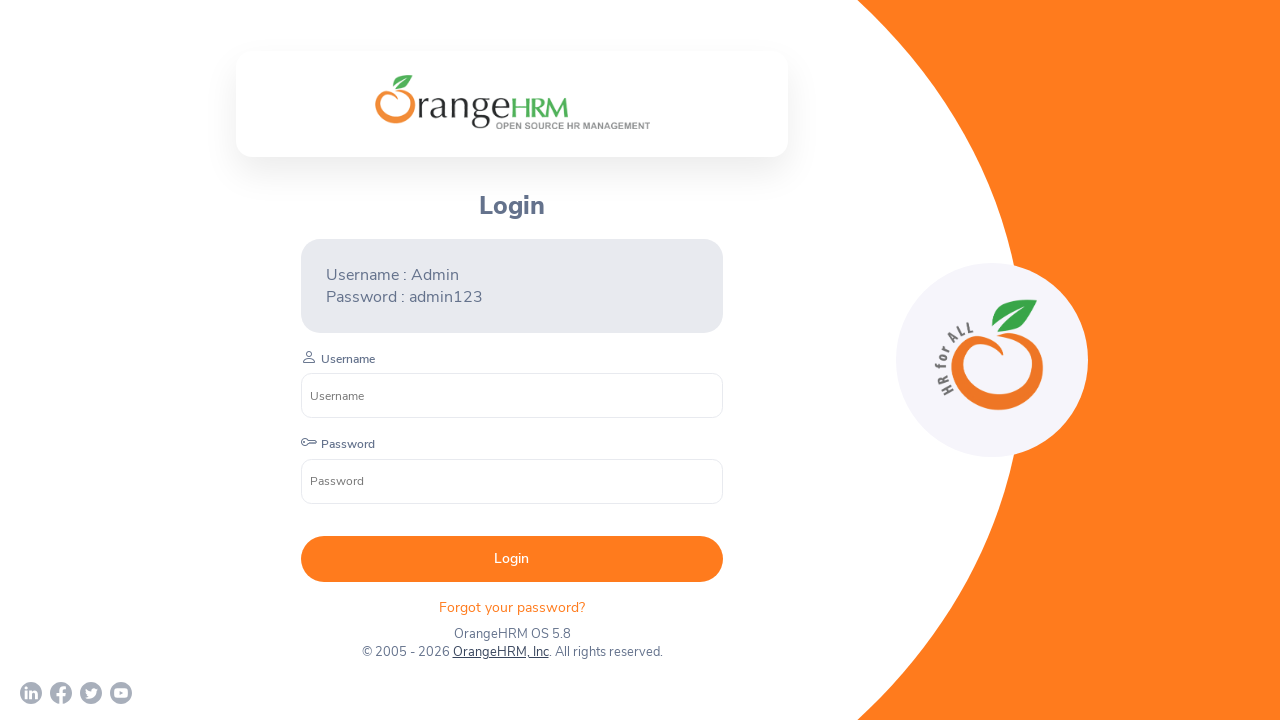